Tests dynamic loading with explicit wait by clicking start, waiting for loading indicator to disappear, and verifying "Hello World!" appears

Starting URL: http://the-internet.herokuapp.com/dynamic_loading/2

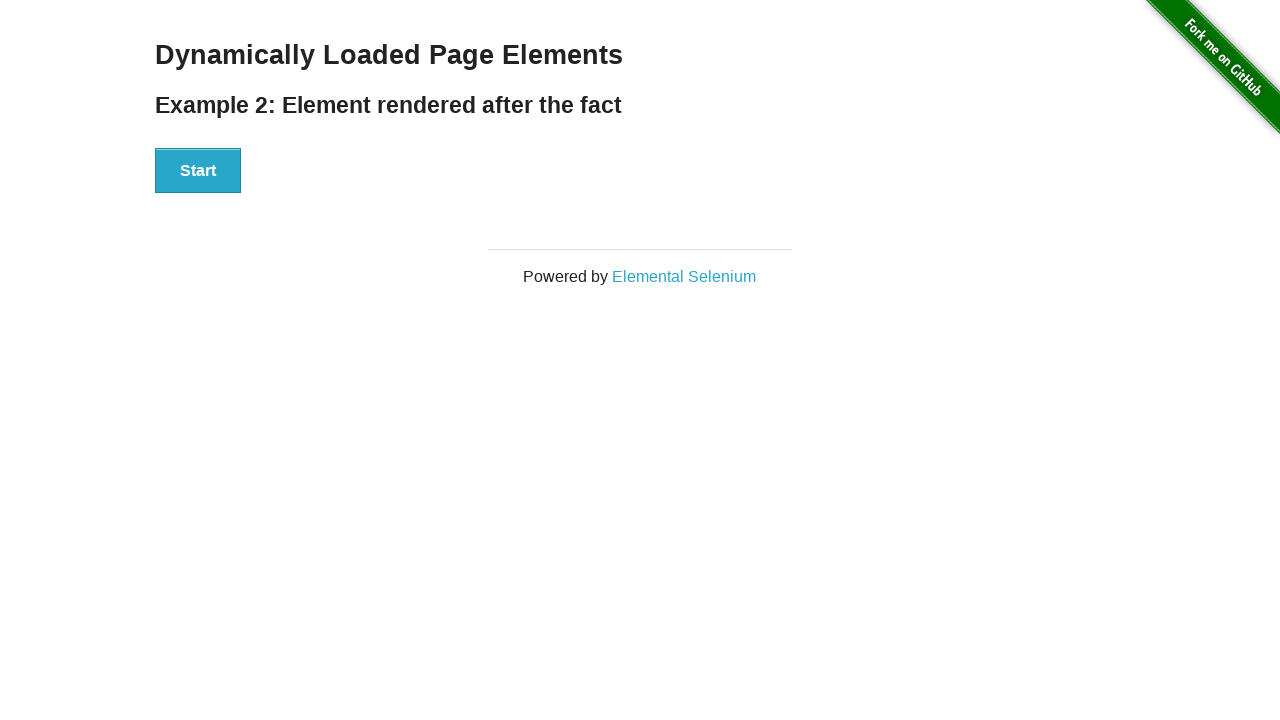

Clicked the Start button at (198, 171) on xpath=//button[text()='Start']
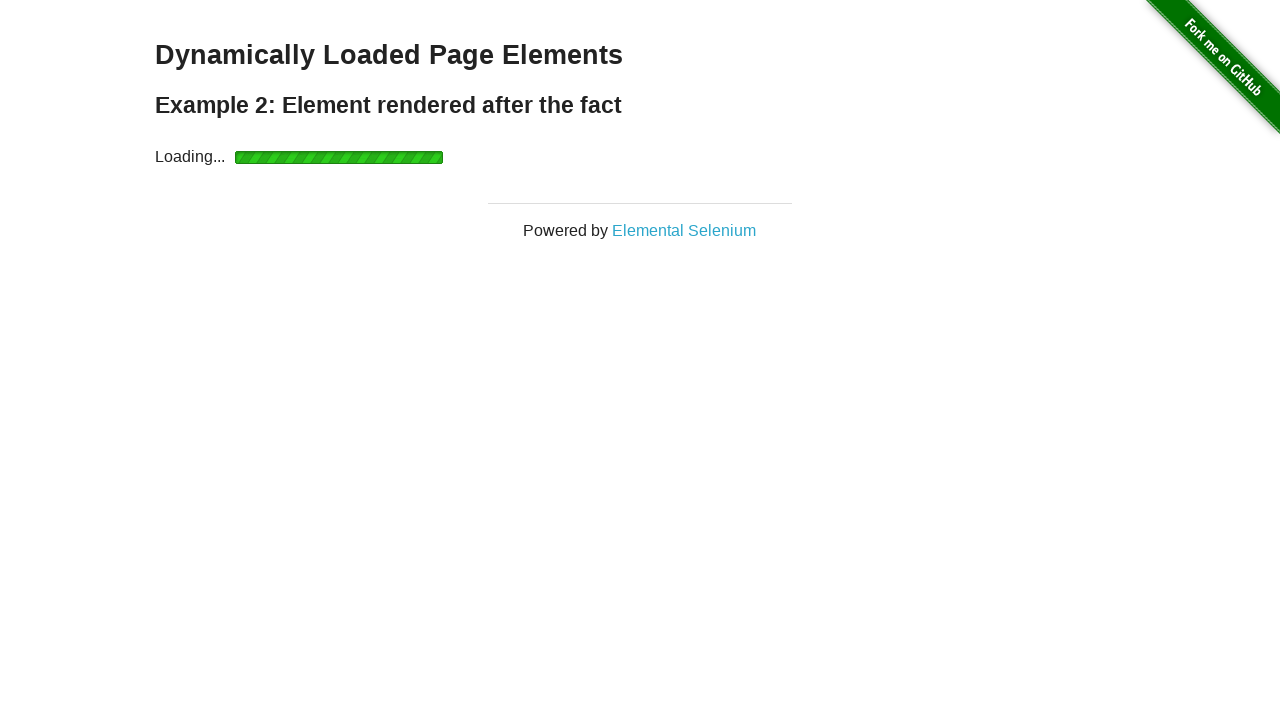

Loading indicator disappeared
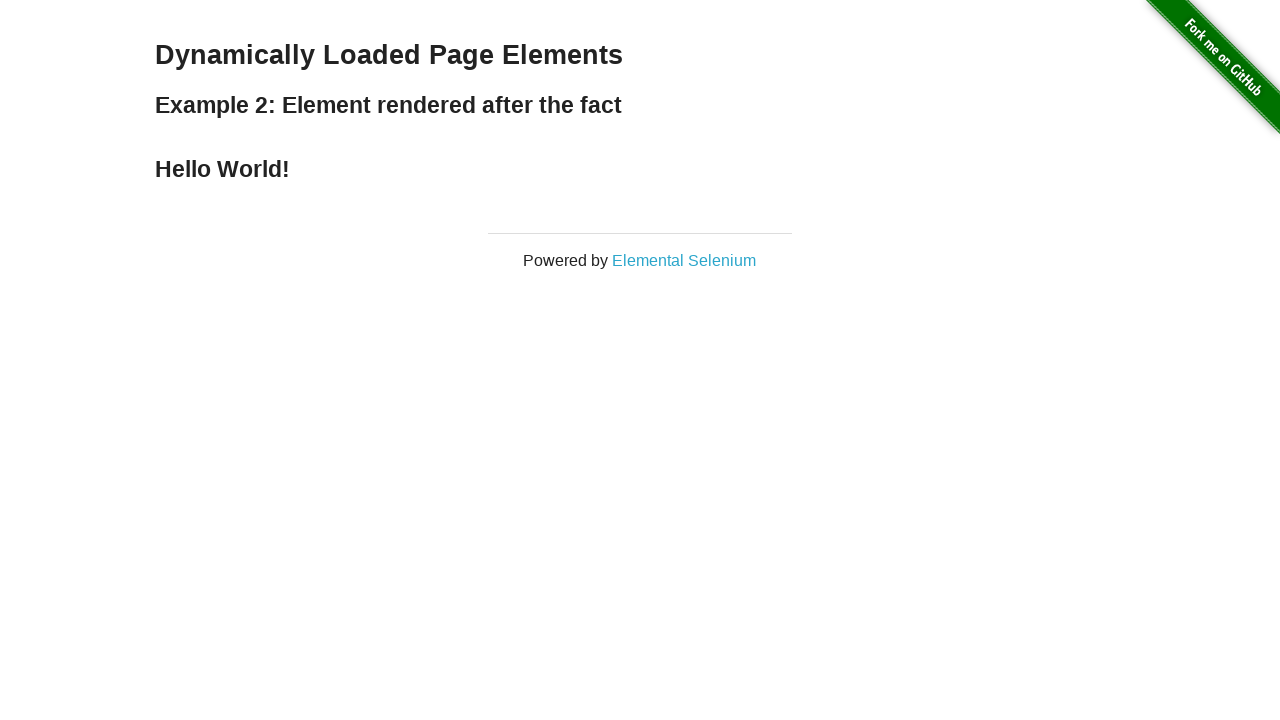

Hello World! text appeared after loading completed
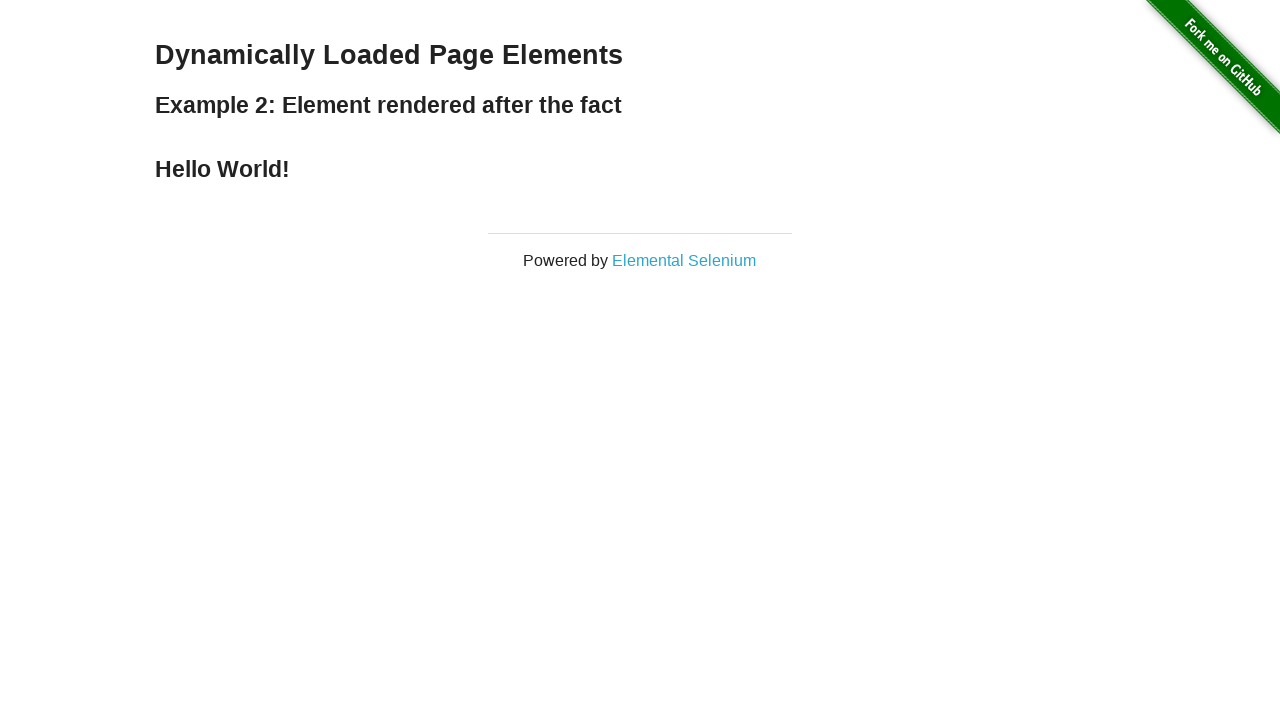

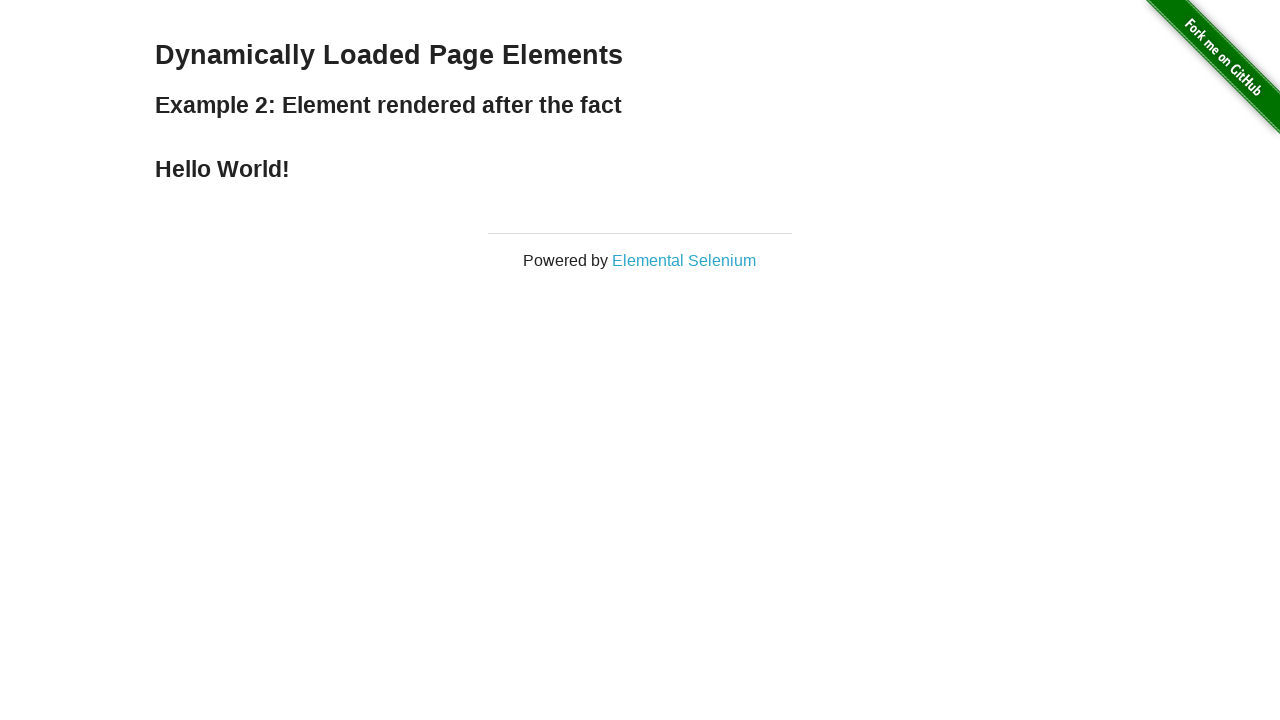